Tests handling of read-only fields by filling a form field, making it read-only via JavaScript, validating the value, then modifying it via JavaScript and validating again

Starting URL: https://demoqa.com/automation-practice-form

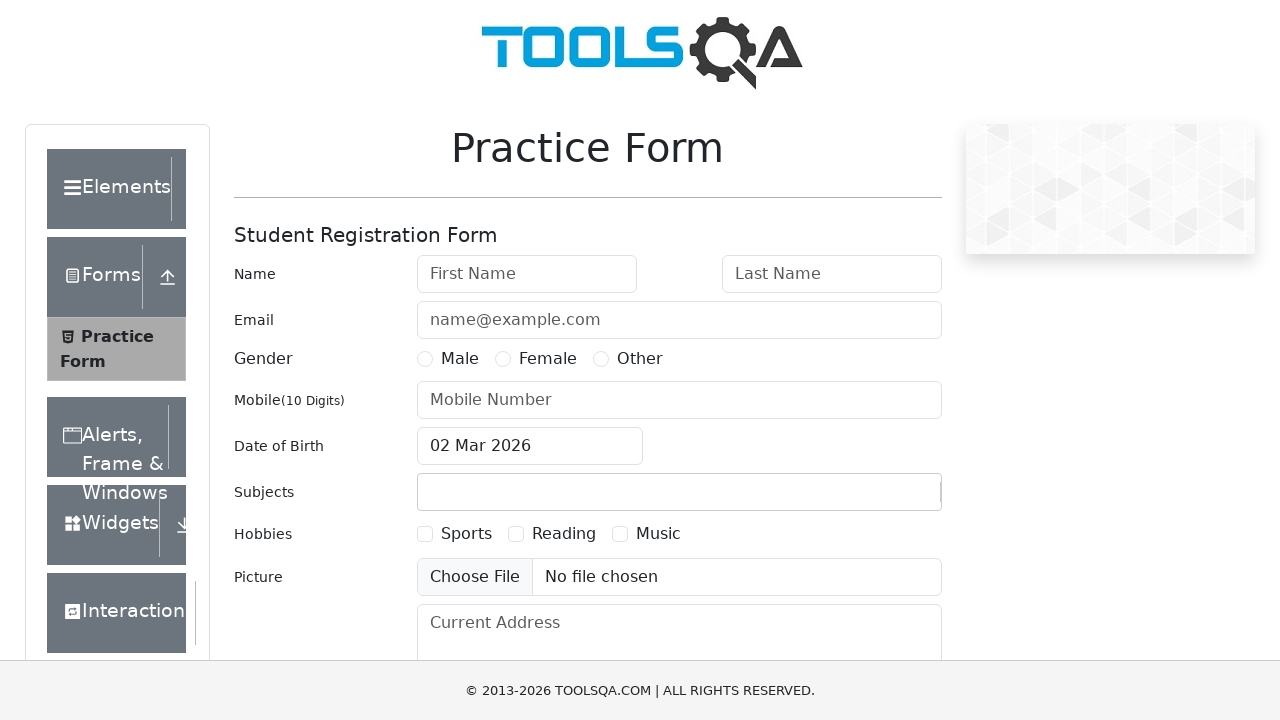

Filled first name field with 'John' on #firstName
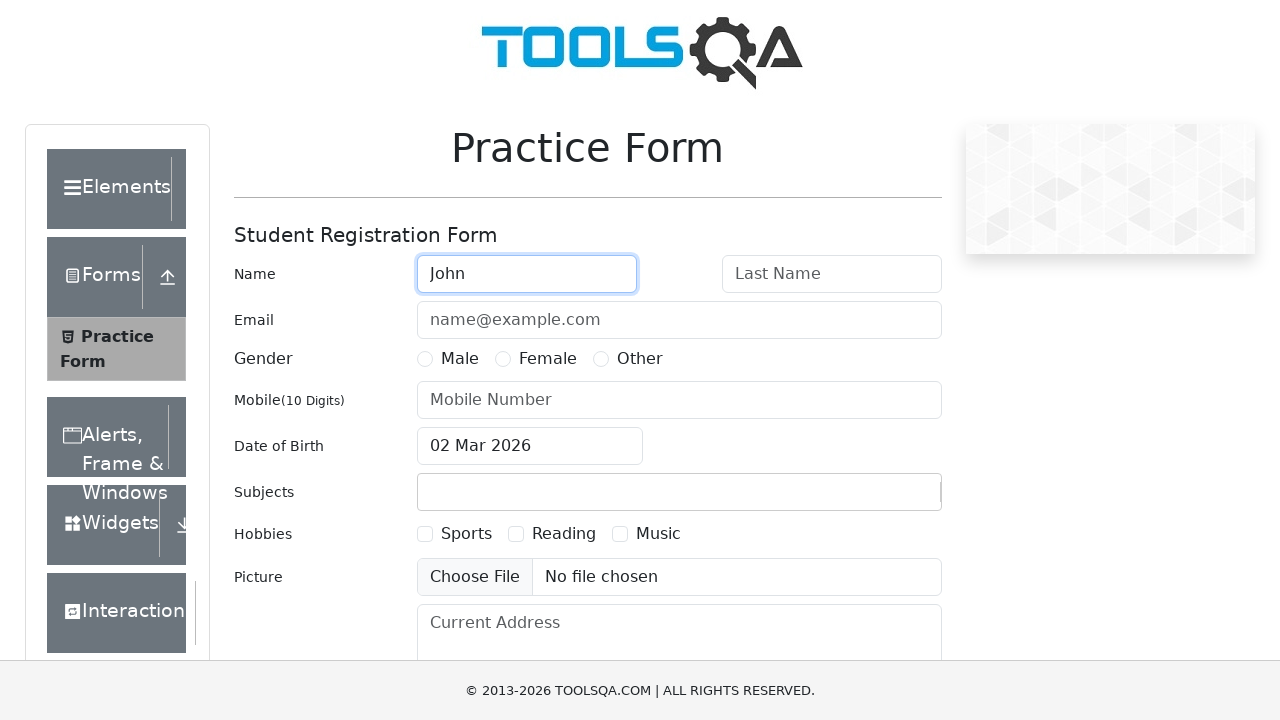

Set firstName field to read-only via JavaScript
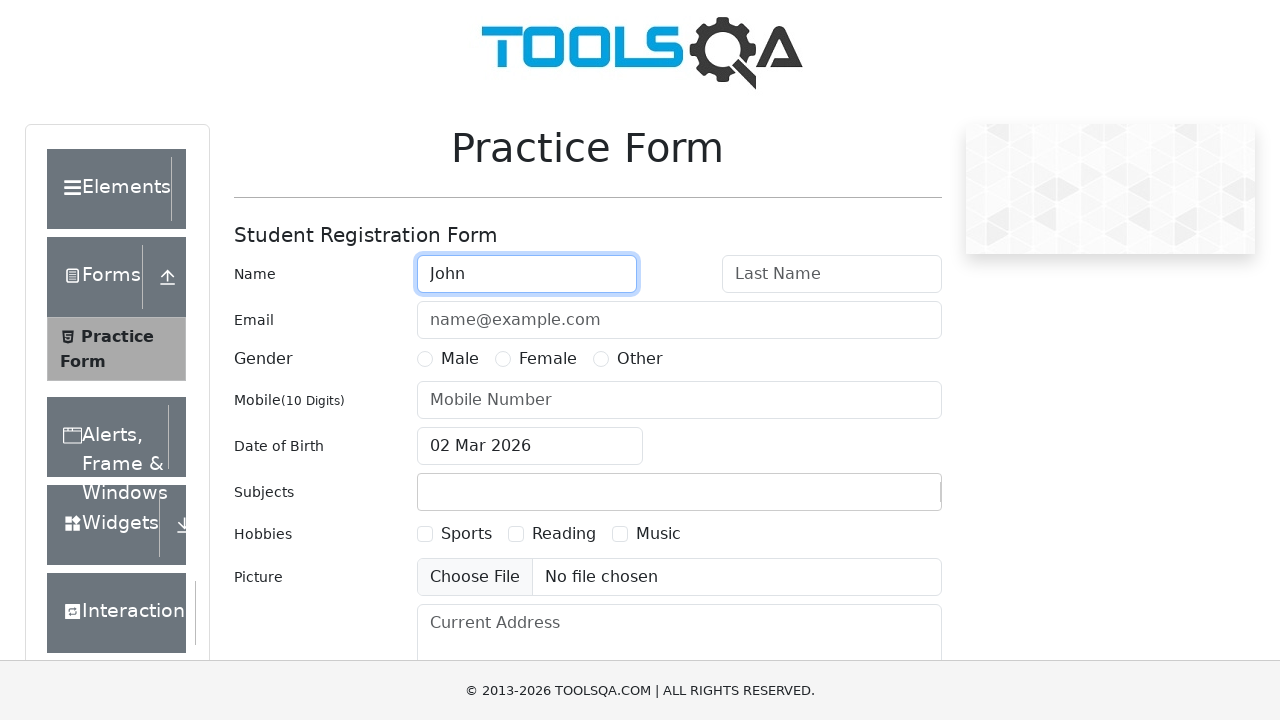

Verified firstName field value is 'John'
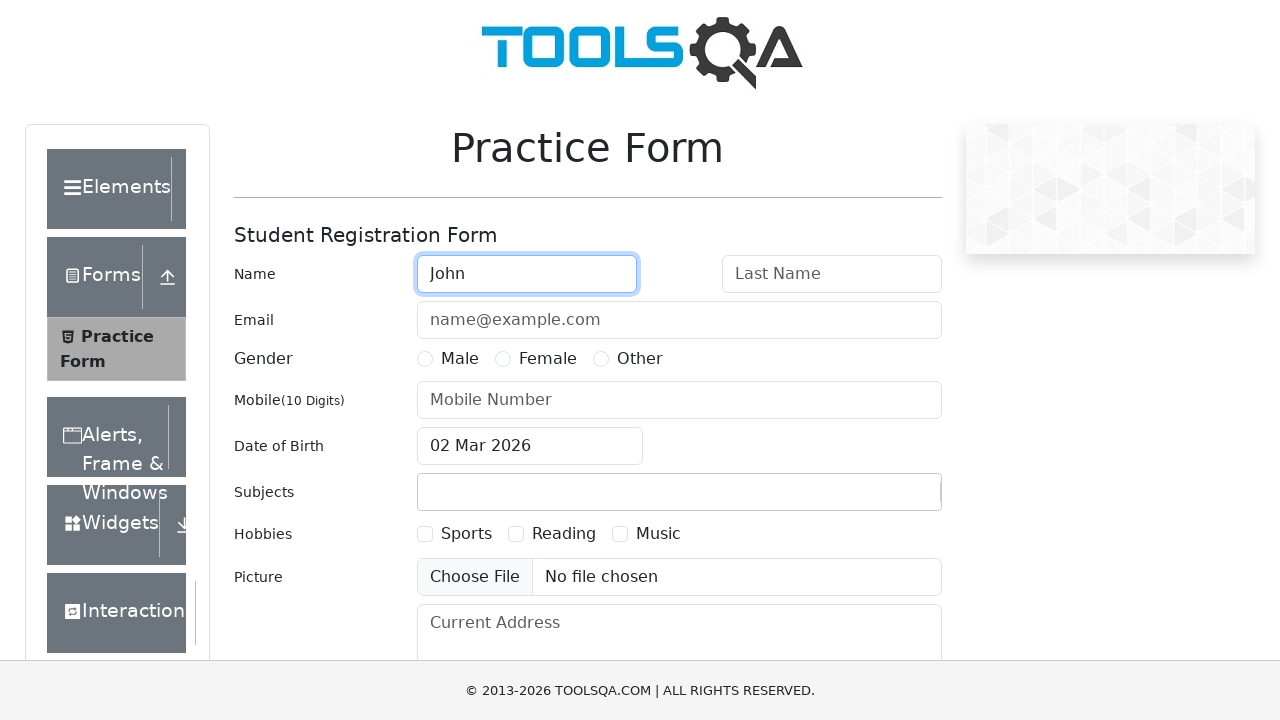

Modified firstName field value to 'Tom' via JavaScript
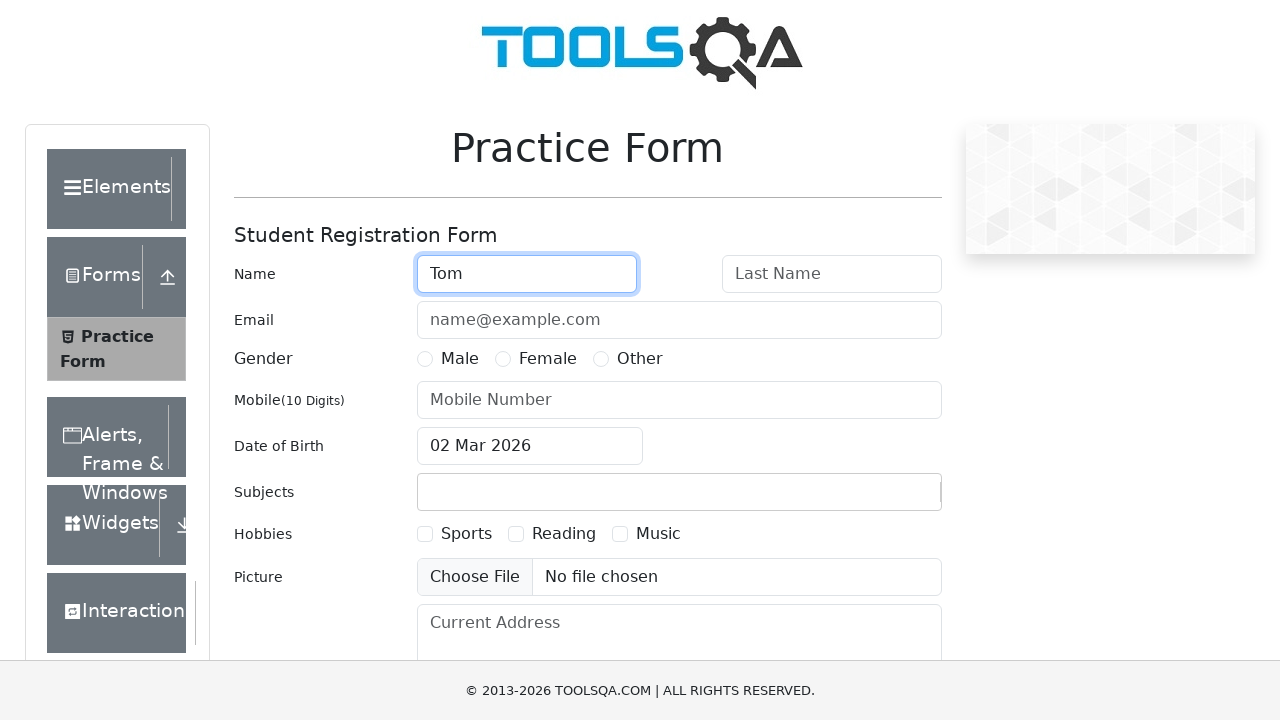

Verified firstName field value is now 'Tom'
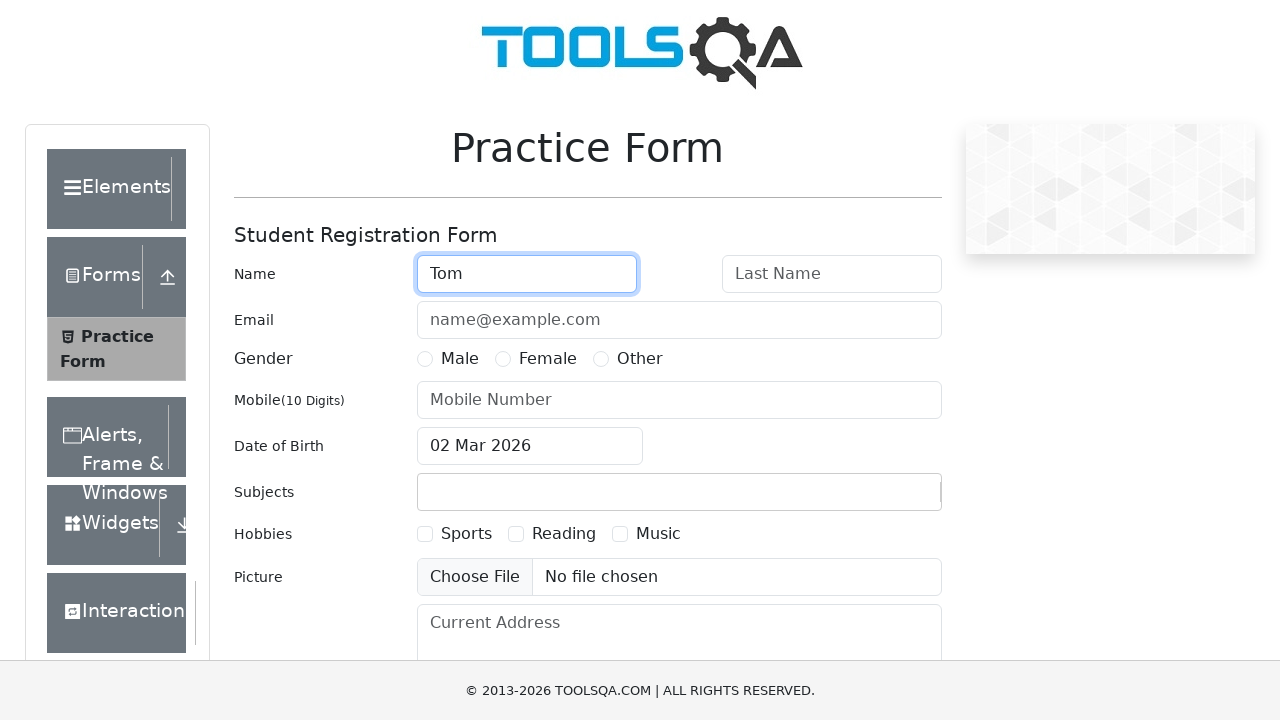

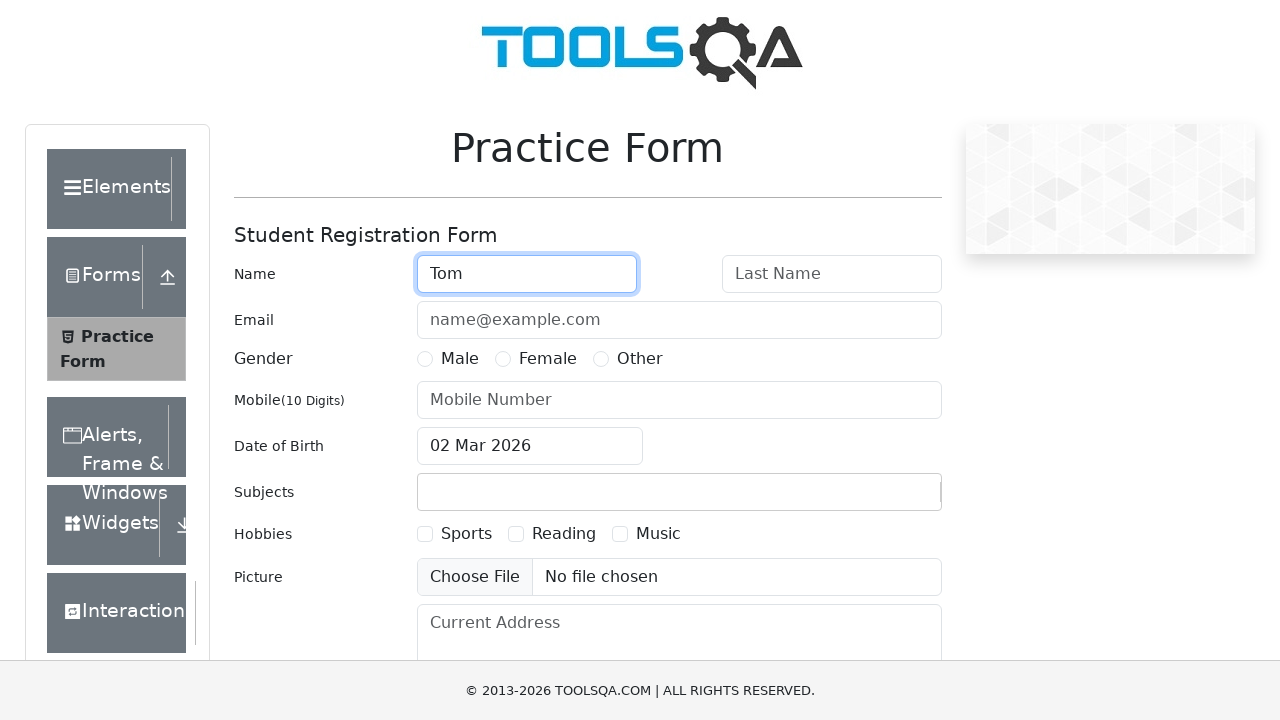